Tests browser window handling by navigating to a practice page, opening multiple footer links in new tabs using Ctrl+Enter, and then switching between all opened windows/tabs.

Starting URL: https://rahulshettyacademy.com/AutomationPractice/

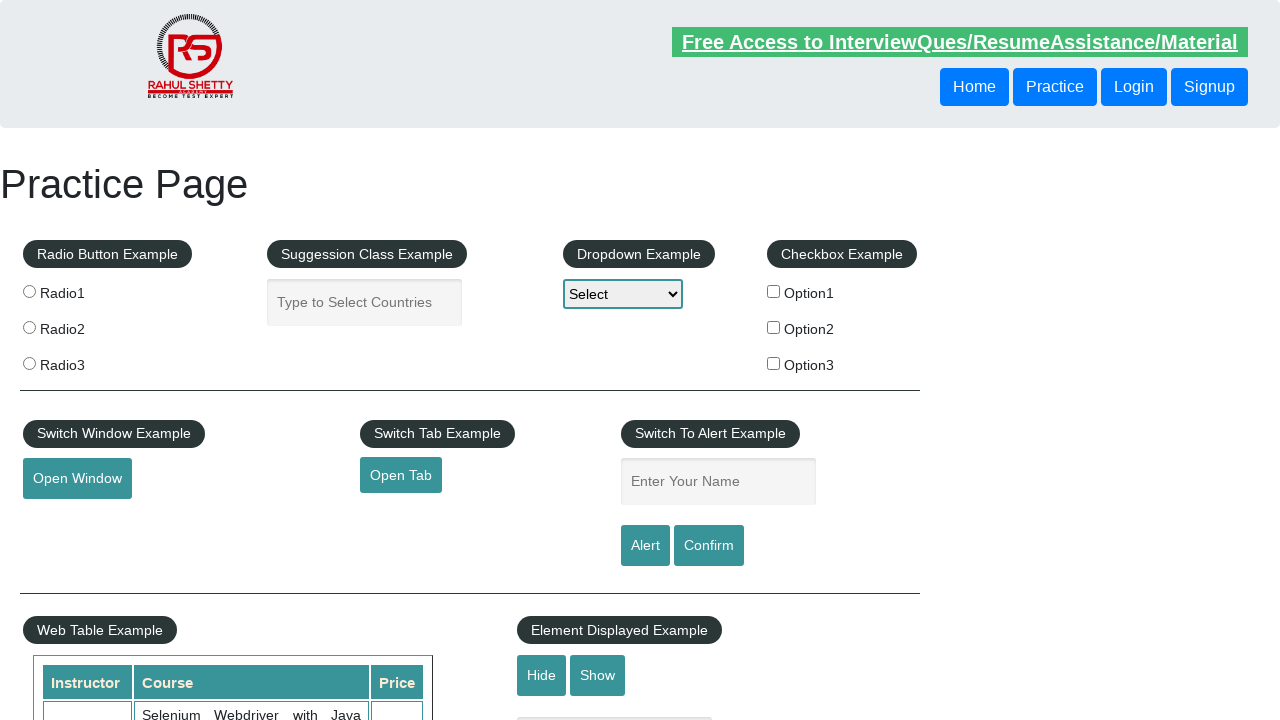

Waited for footer section (#gf-BIG) to load
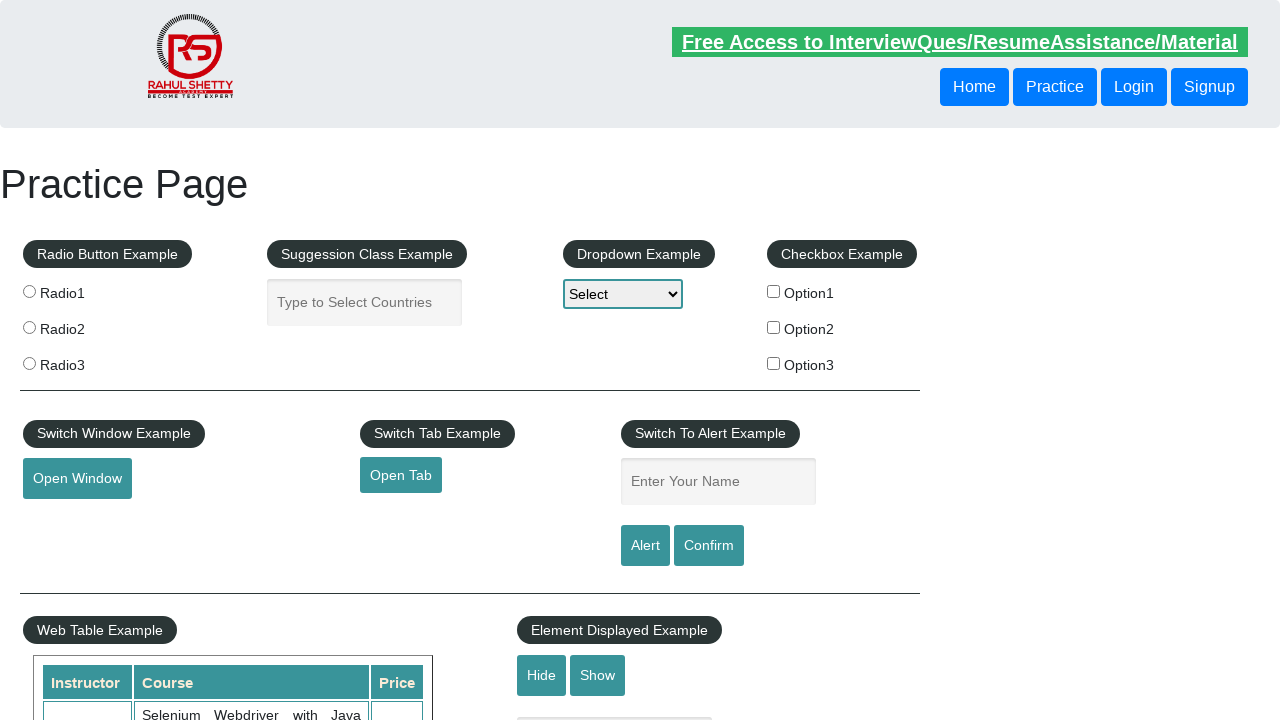

Located footer section element
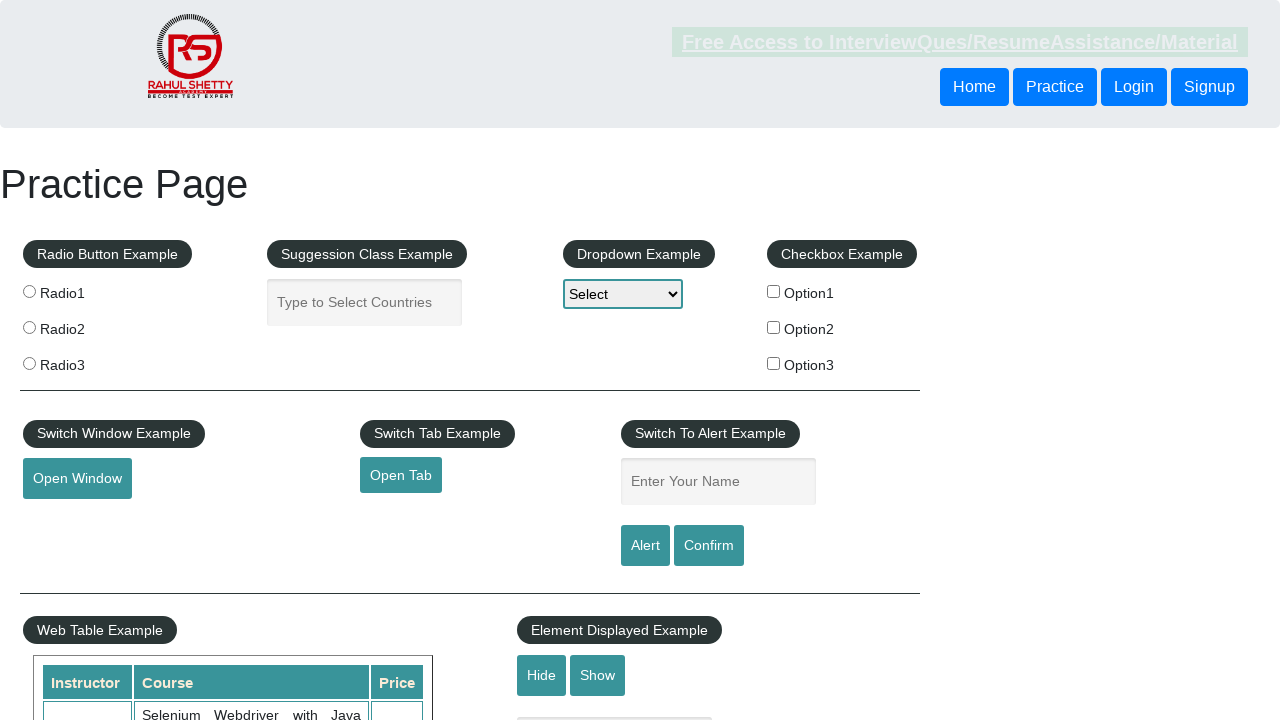

Located all footer links in first column
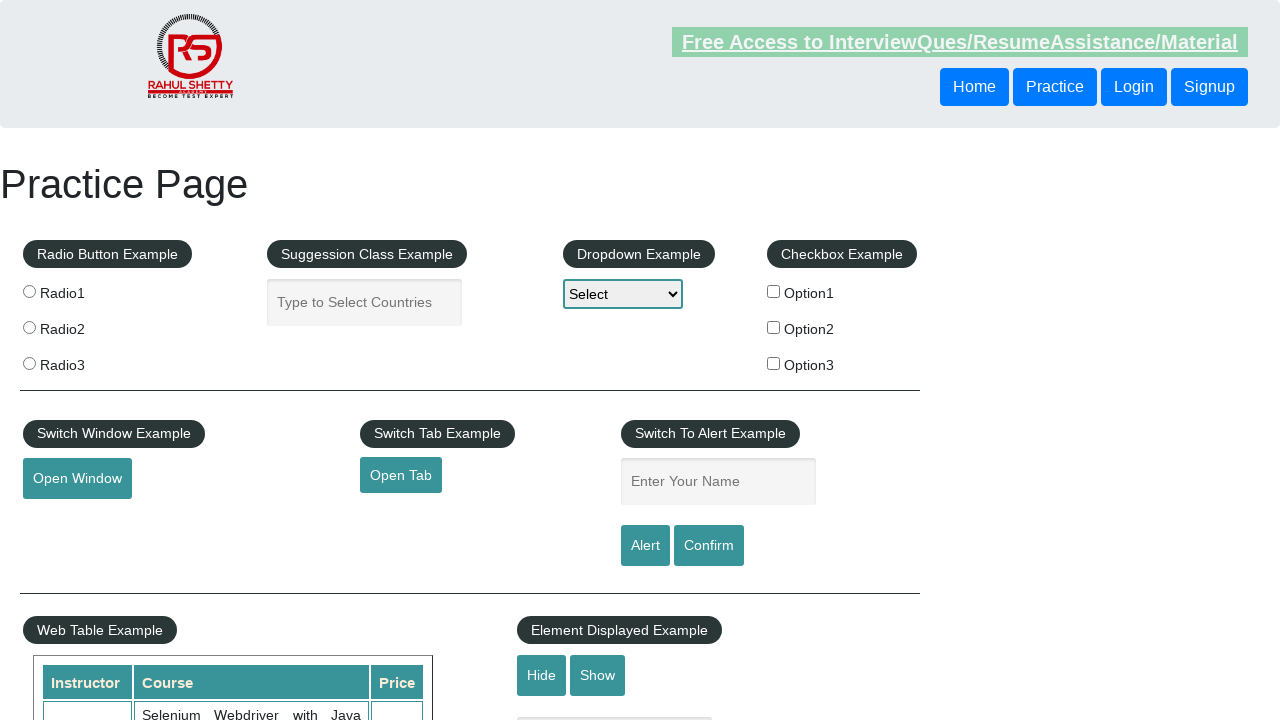

Found 5 links in footer first column
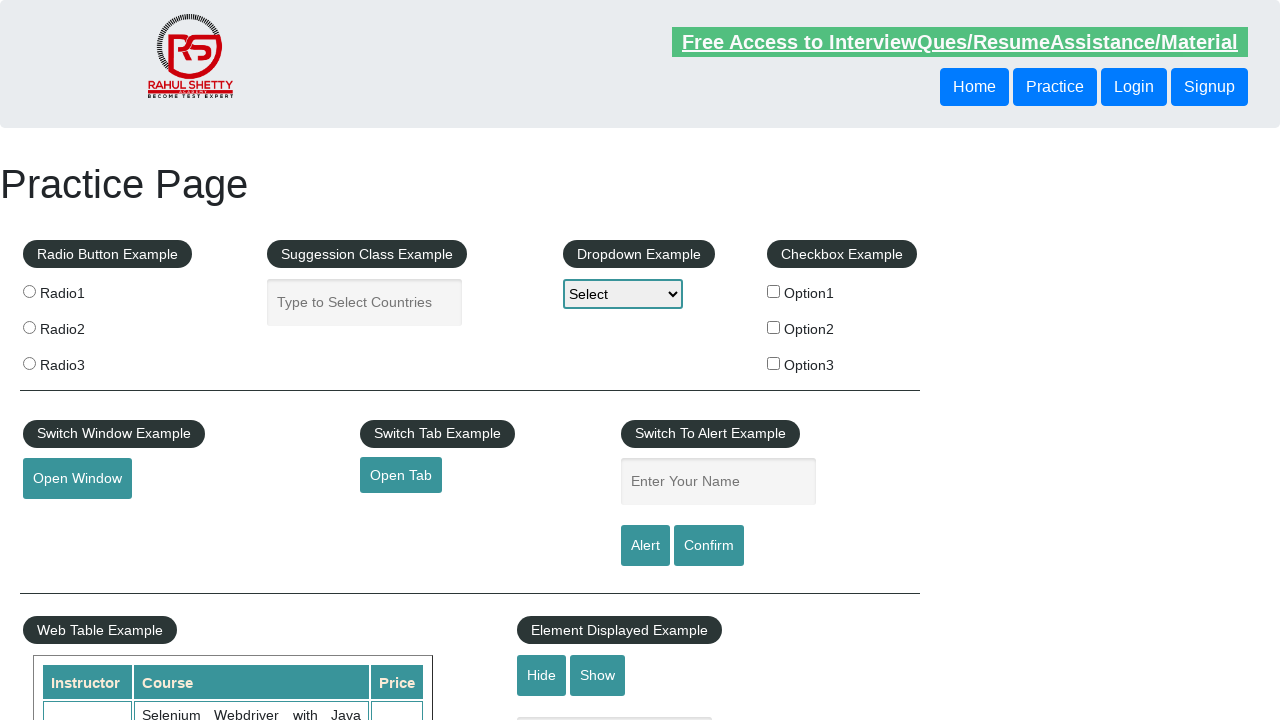

Opened footer link 1/5 in new tab using Ctrl+Click at (157, 482) on #gf-BIG >> xpath=//table/tbody/tr/td[1]/ul//a >> nth=0
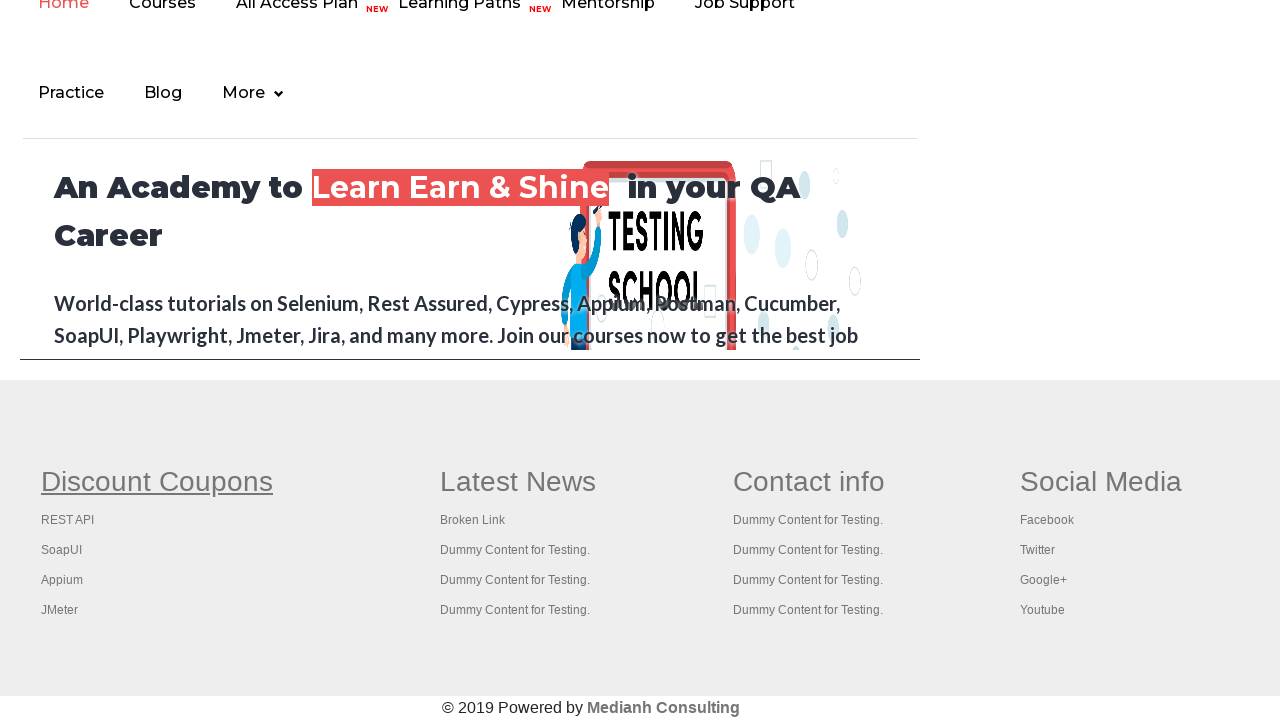

Waited 2 seconds for new tab to load
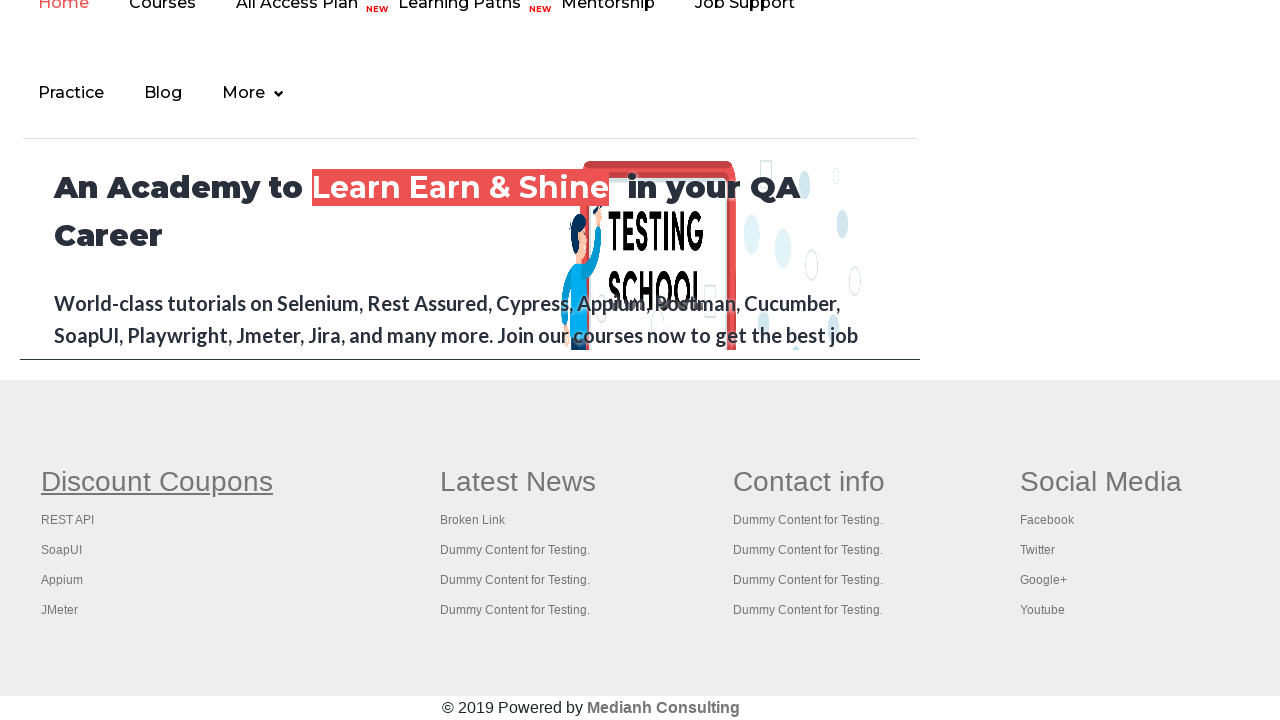

Opened footer link 2/5 in new tab using Ctrl+Click at (68, 520) on #gf-BIG >> xpath=//table/tbody/tr/td[1]/ul//a >> nth=1
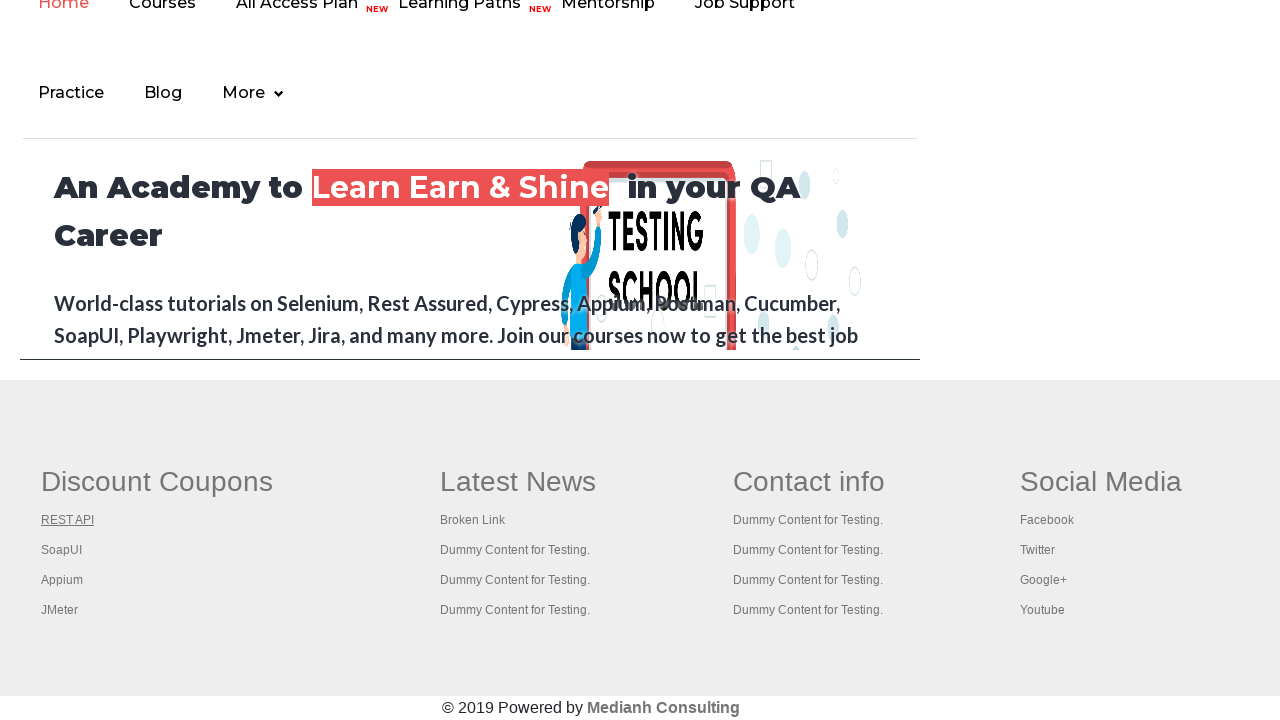

Waited 2 seconds for new tab to load
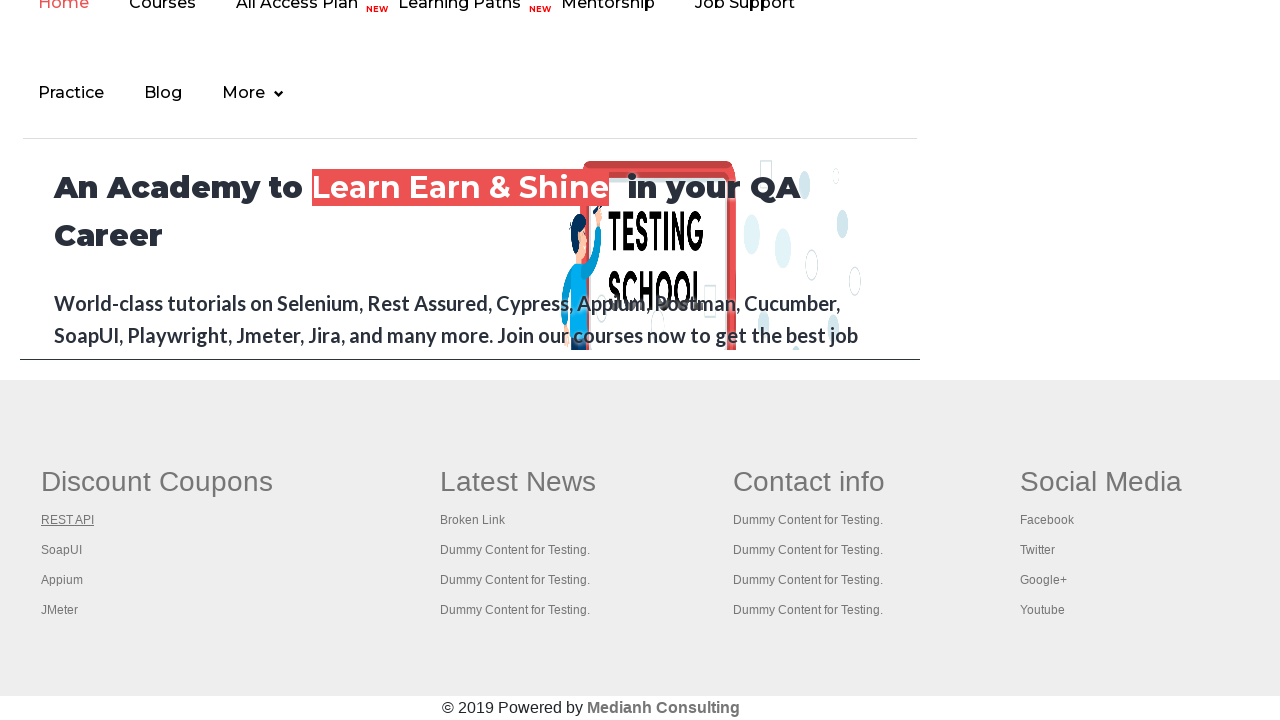

Opened footer link 3/5 in new tab using Ctrl+Click at (62, 550) on #gf-BIG >> xpath=//table/tbody/tr/td[1]/ul//a >> nth=2
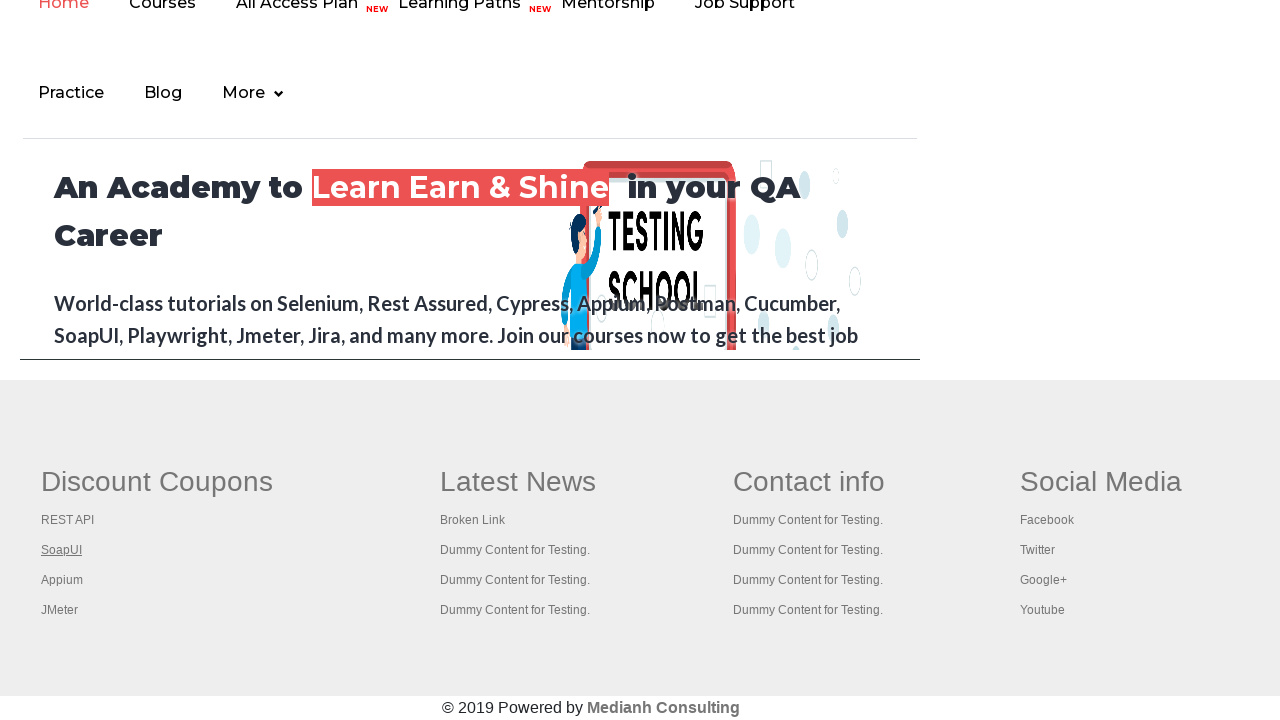

Waited 2 seconds for new tab to load
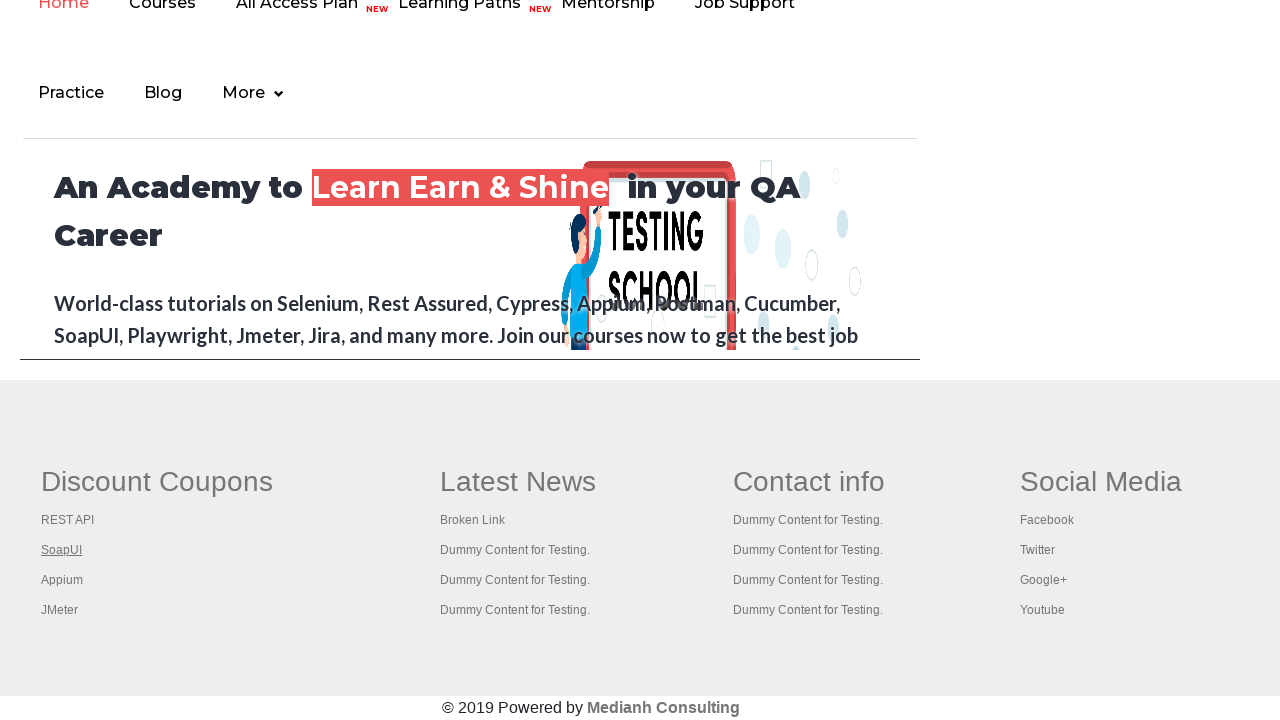

Opened footer link 4/5 in new tab using Ctrl+Click at (62, 580) on #gf-BIG >> xpath=//table/tbody/tr/td[1]/ul//a >> nth=3
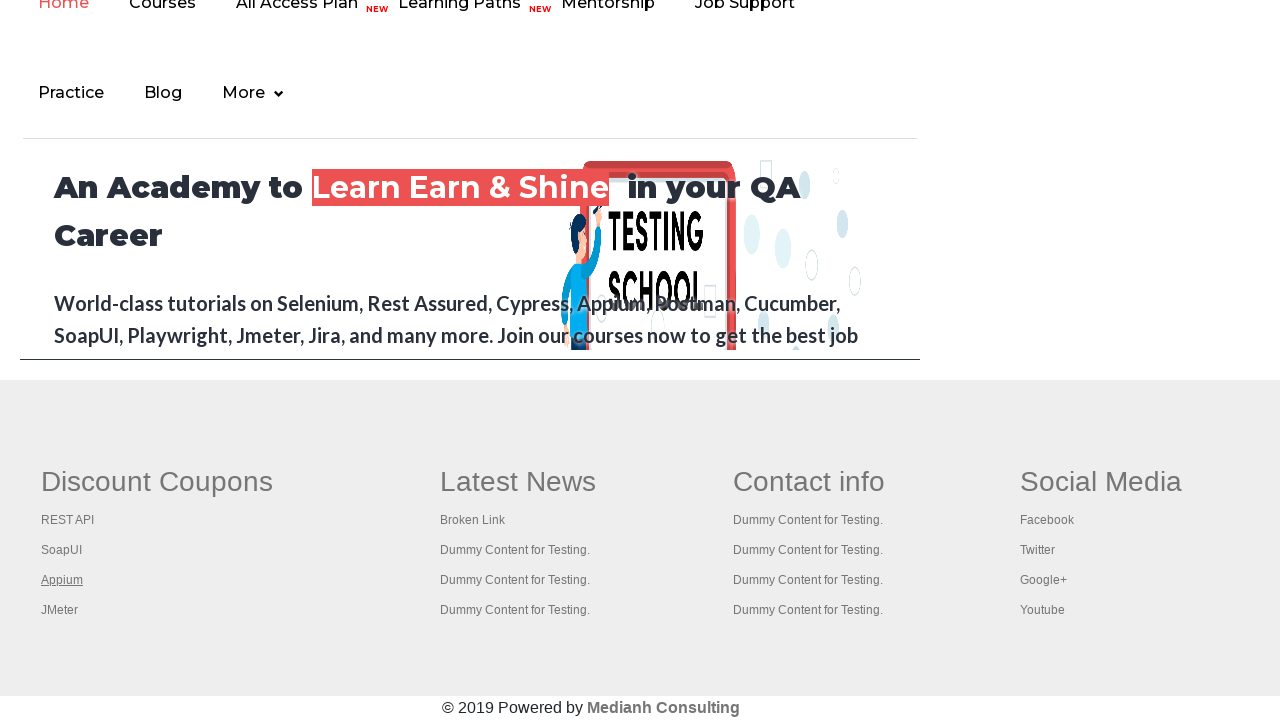

Waited 2 seconds for new tab to load
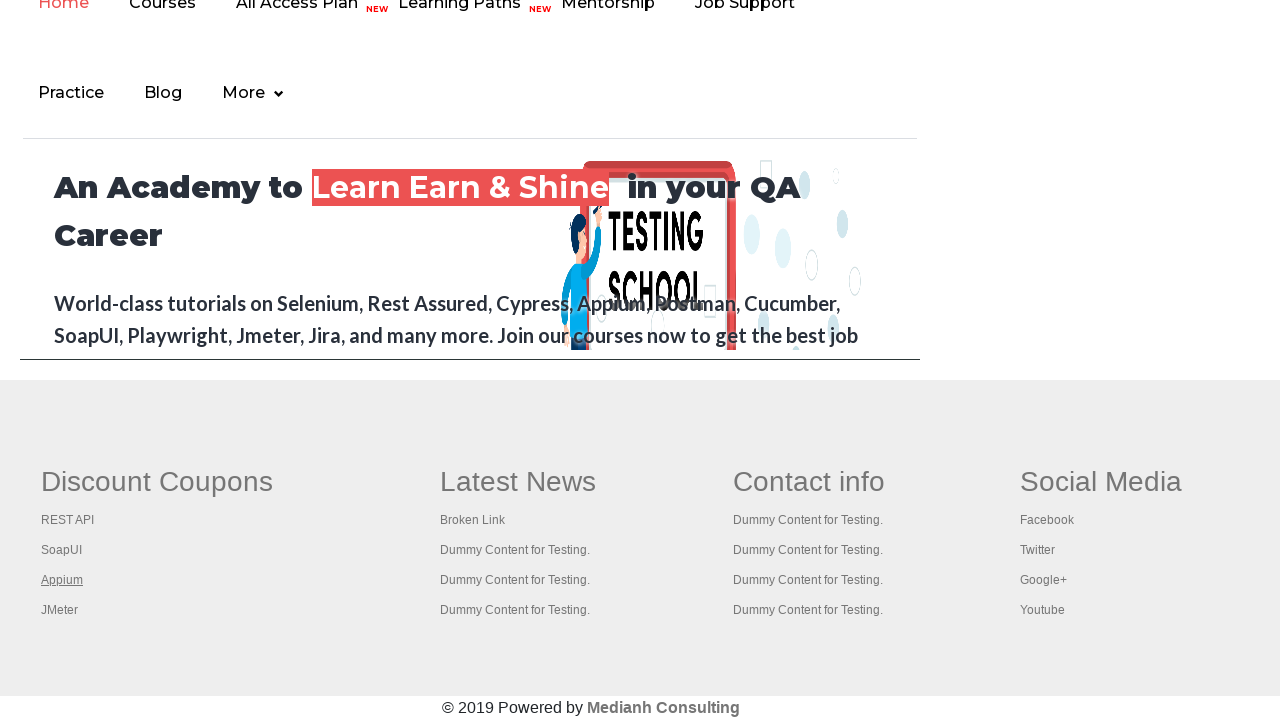

Opened footer link 5/5 in new tab using Ctrl+Click at (60, 610) on #gf-BIG >> xpath=//table/tbody/tr/td[1]/ul//a >> nth=4
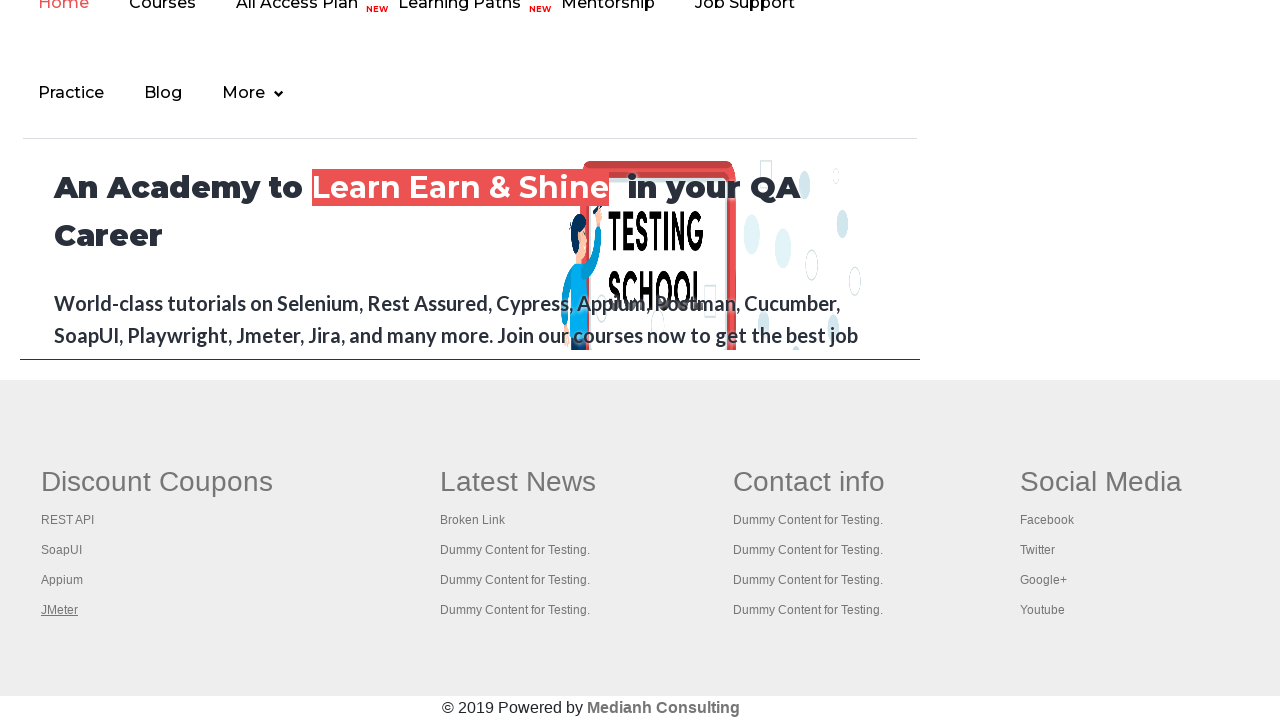

Waited 2 seconds for new tab to load
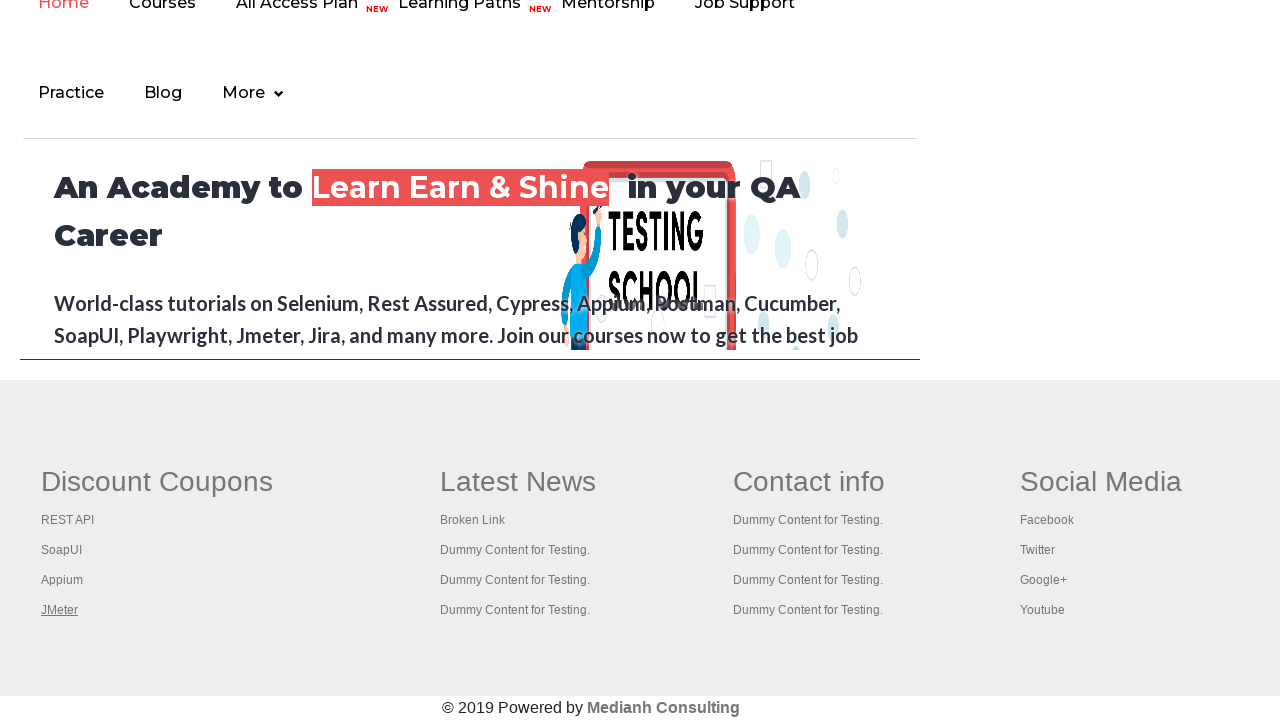

Retrieved all 6 open pages/tabs
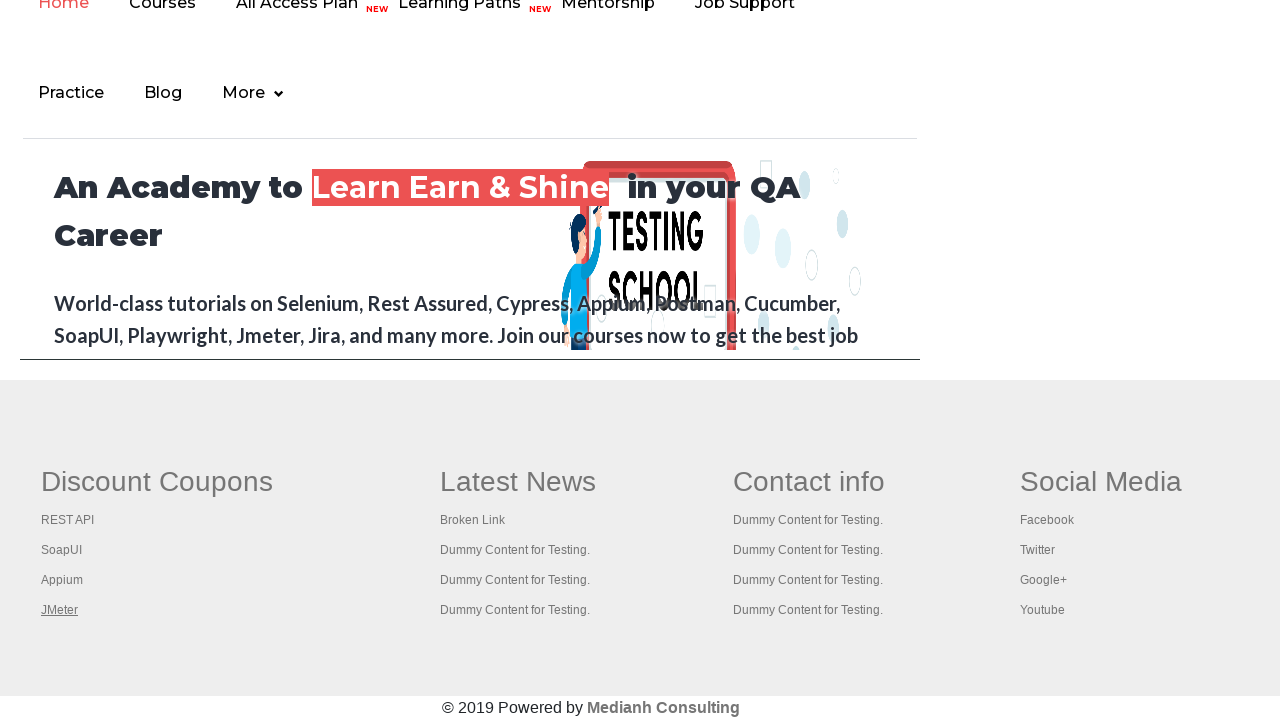

Switched to tab 1/6 and brought it to front
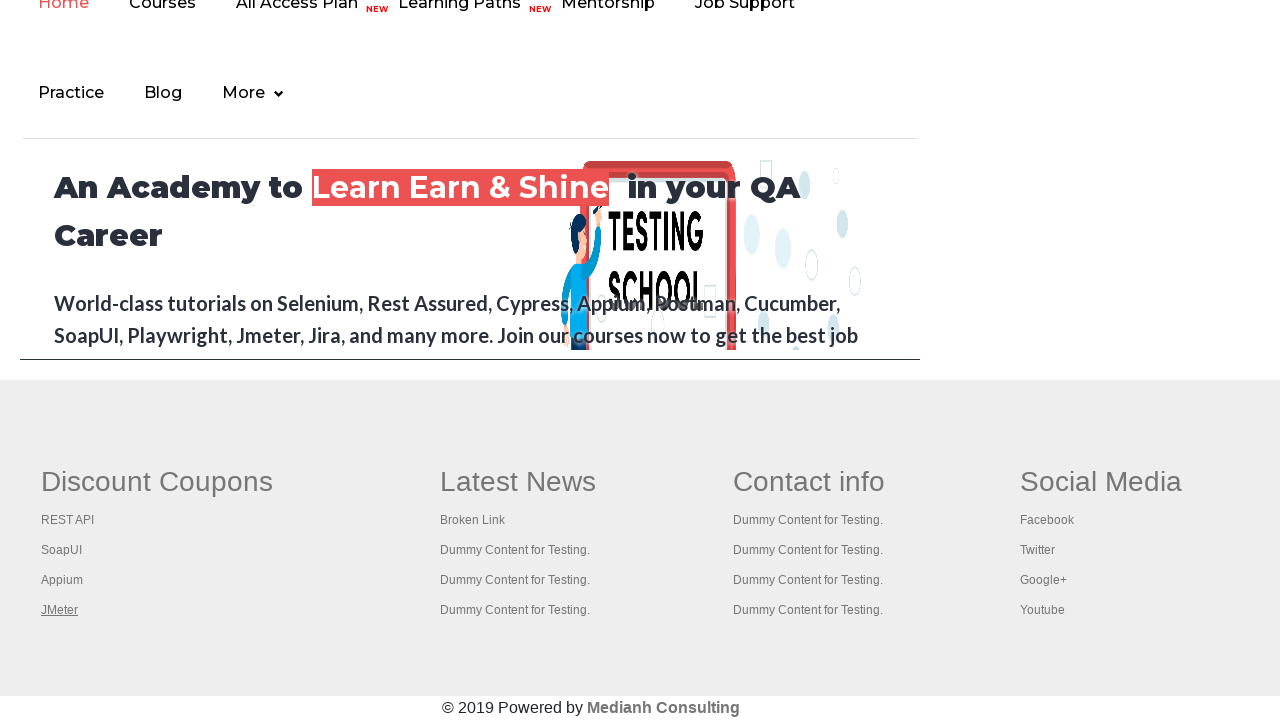

Waited 2 seconds on tab 1/6
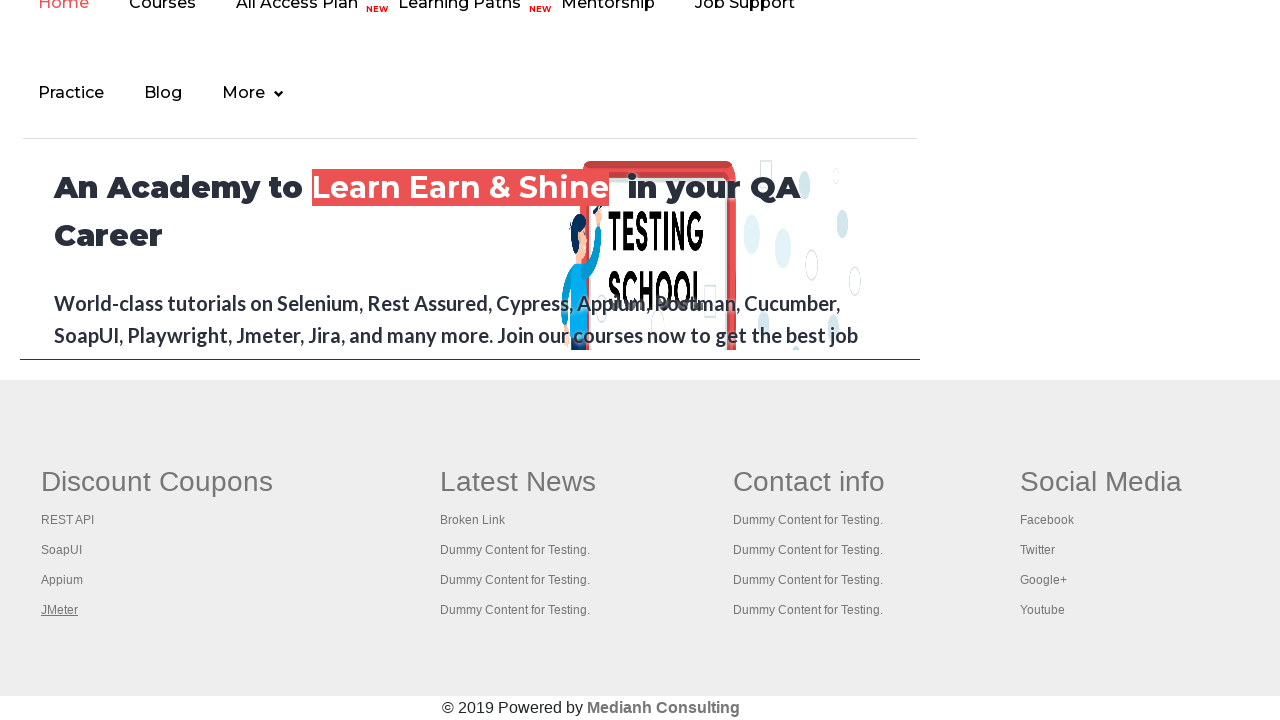

Switched to tab 2/6 and brought it to front
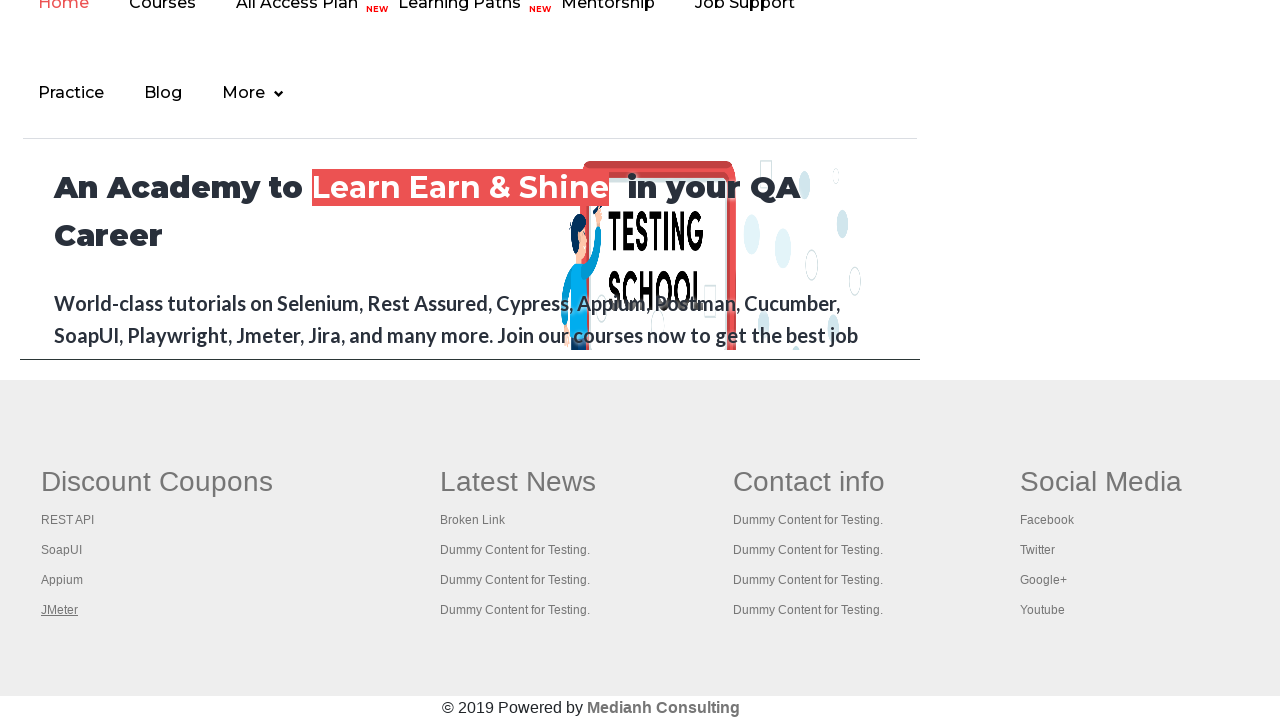

Waited 2 seconds on tab 2/6
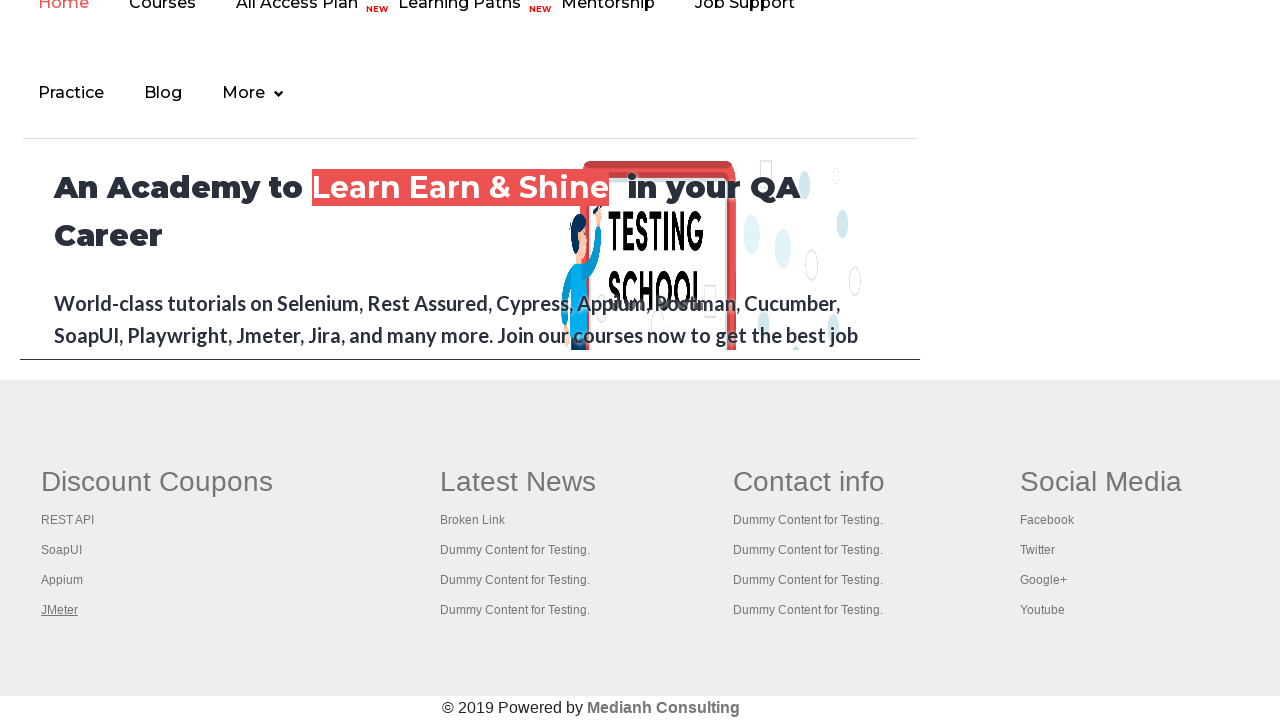

Switched to tab 3/6 and brought it to front
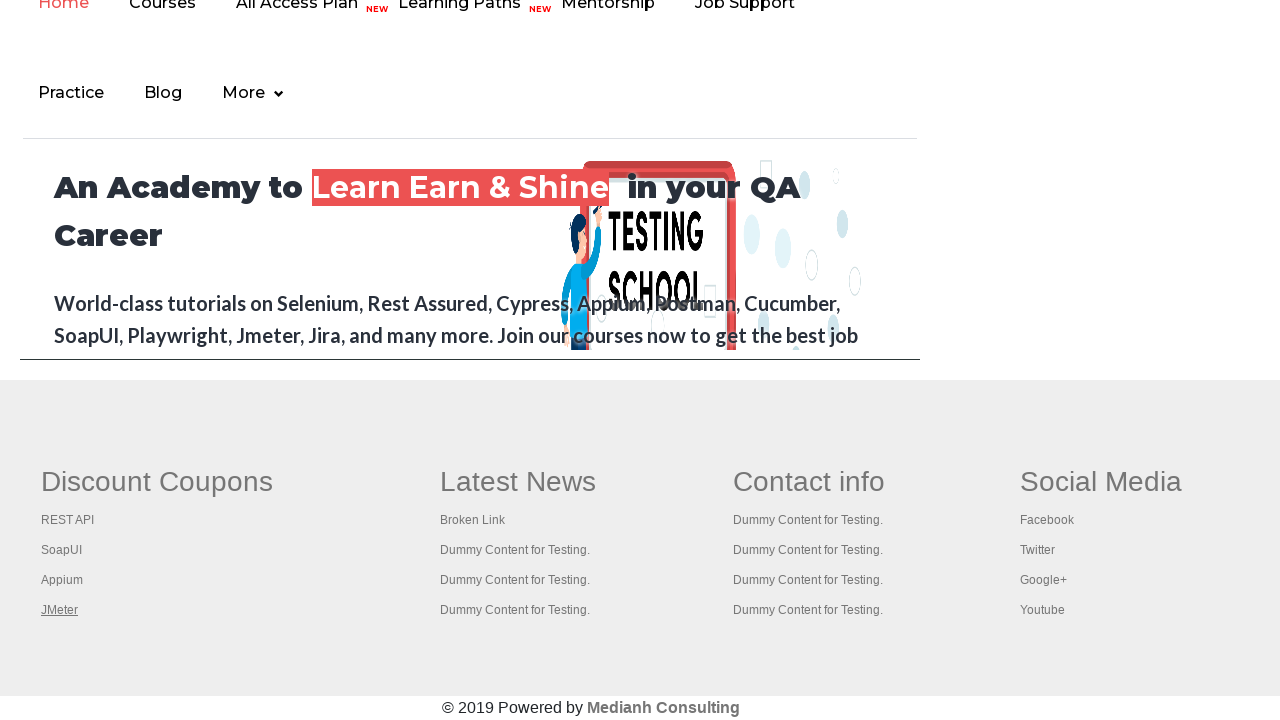

Waited 2 seconds on tab 3/6
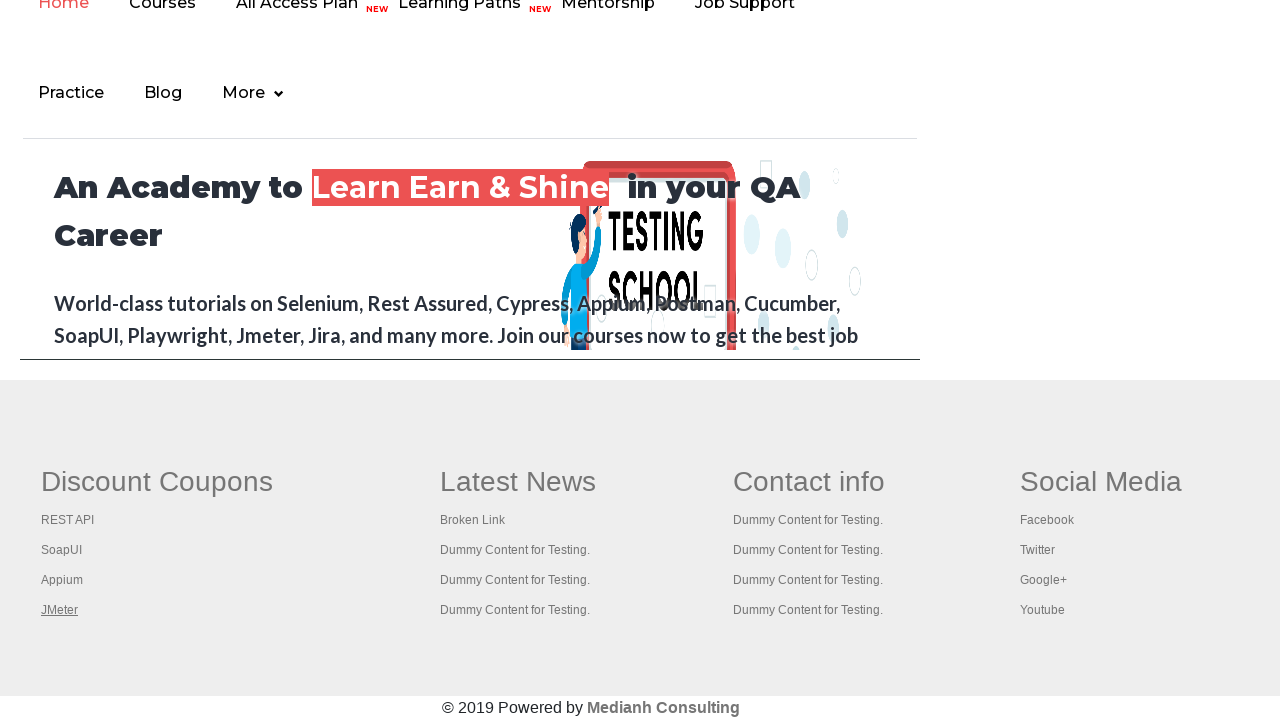

Switched to tab 4/6 and brought it to front
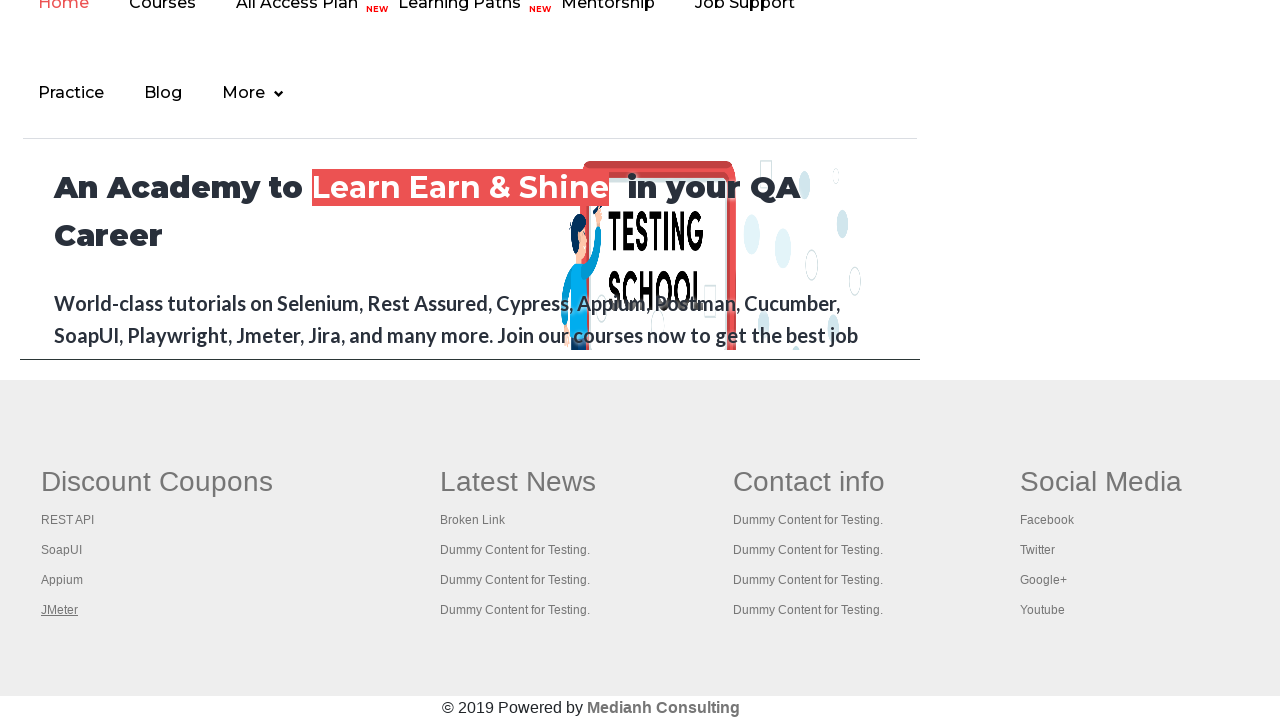

Waited 2 seconds on tab 4/6
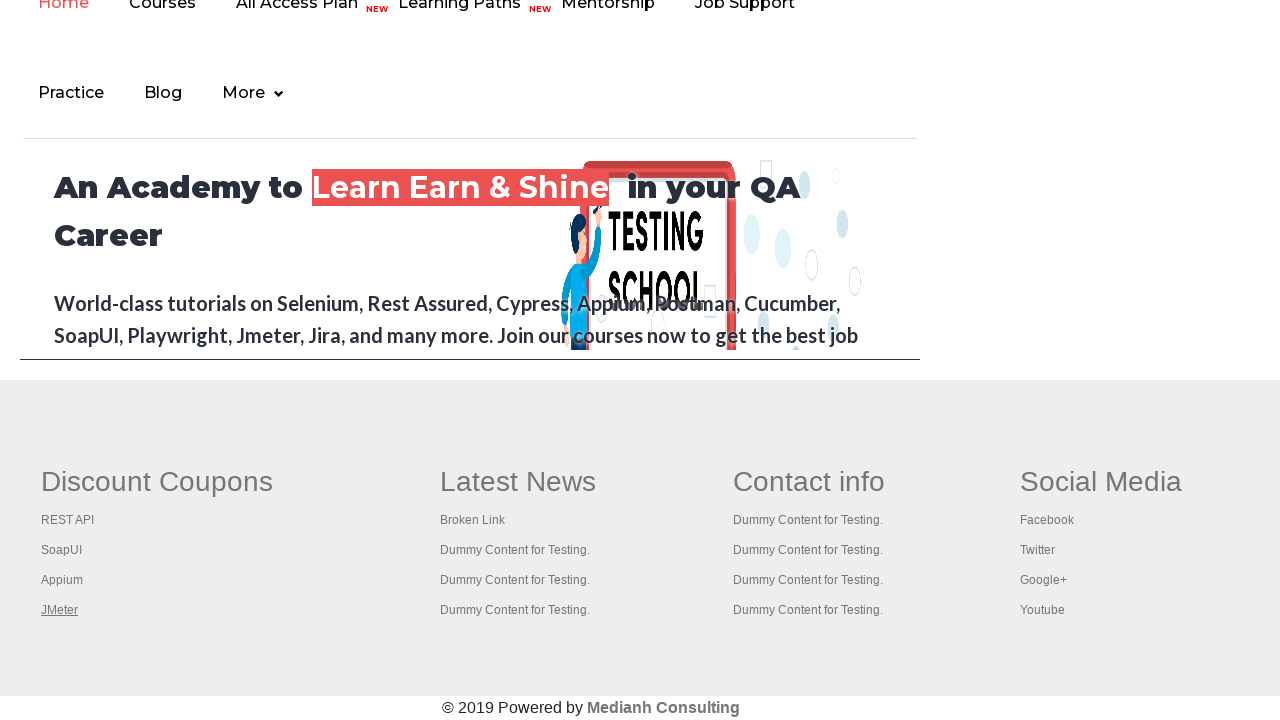

Switched to tab 5/6 and brought it to front
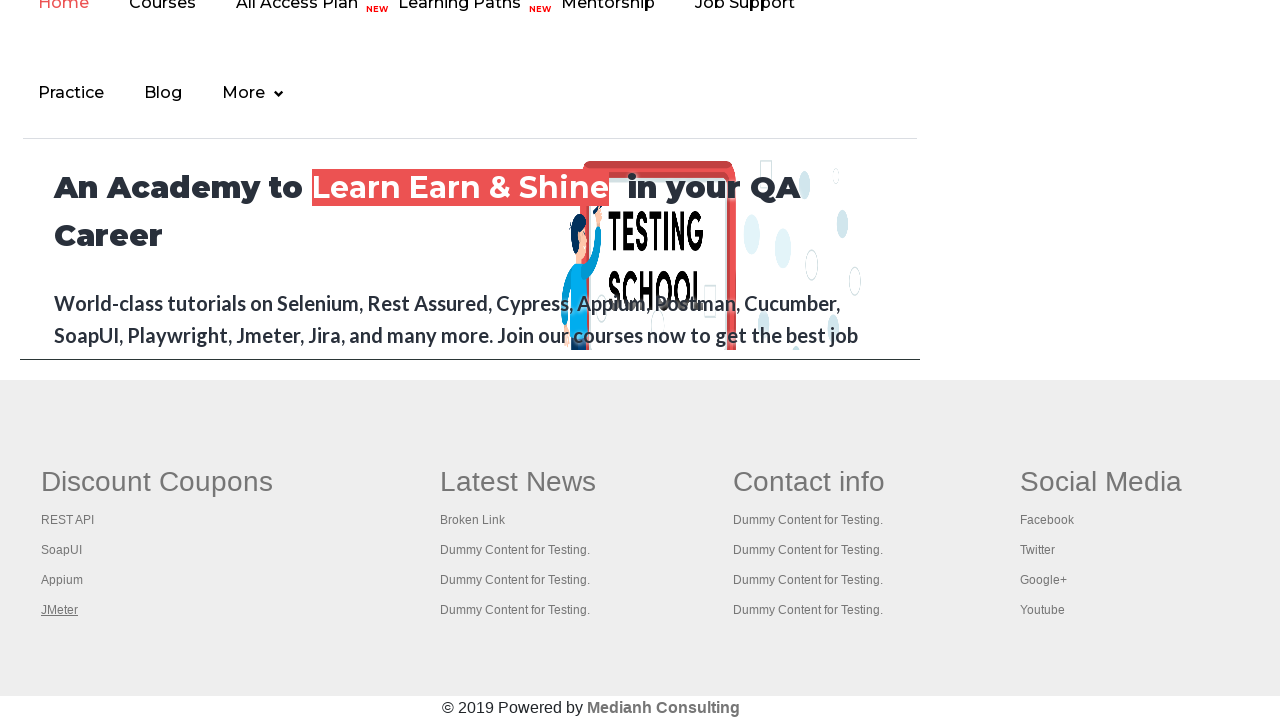

Waited 2 seconds on tab 5/6
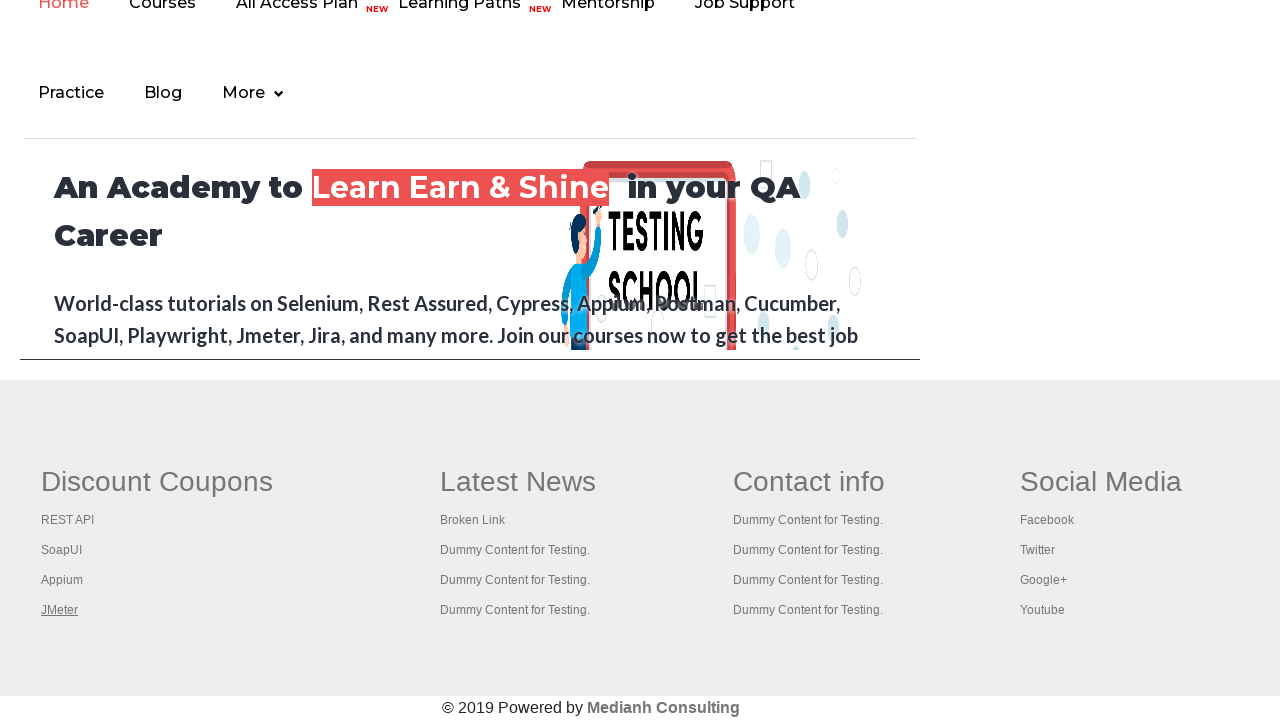

Switched to tab 6/6 and brought it to front
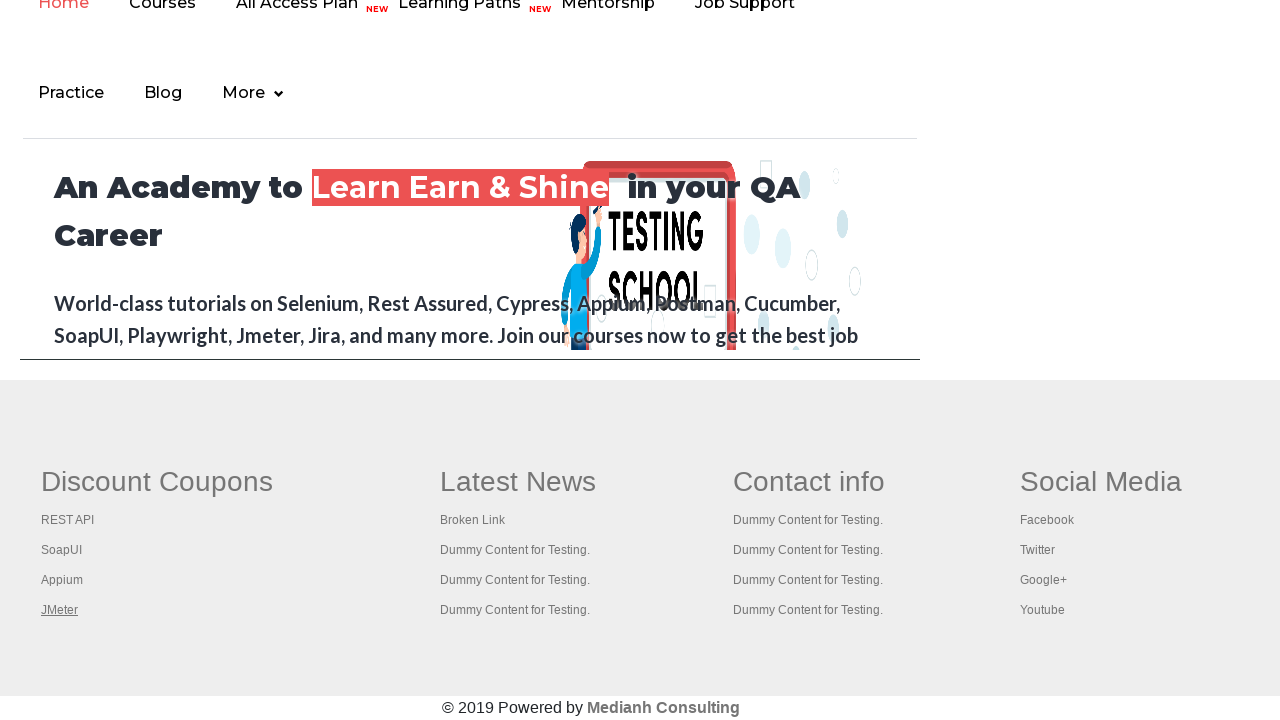

Waited 2 seconds on tab 6/6
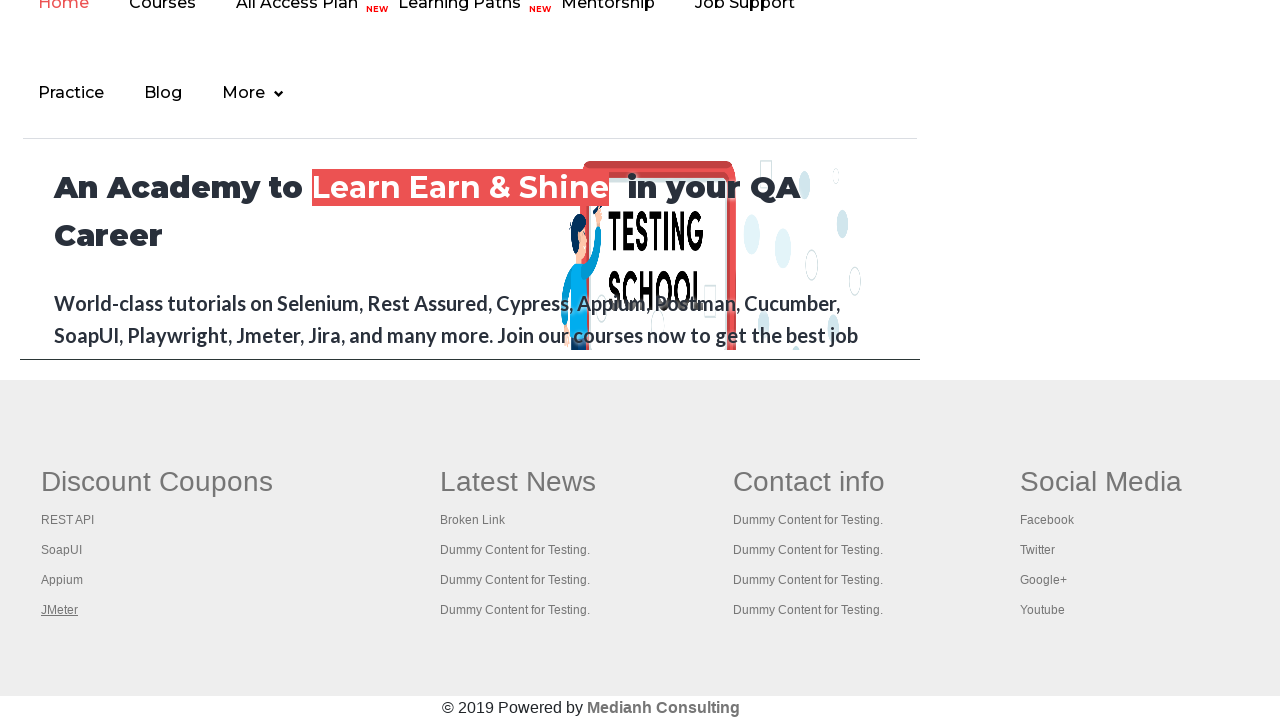

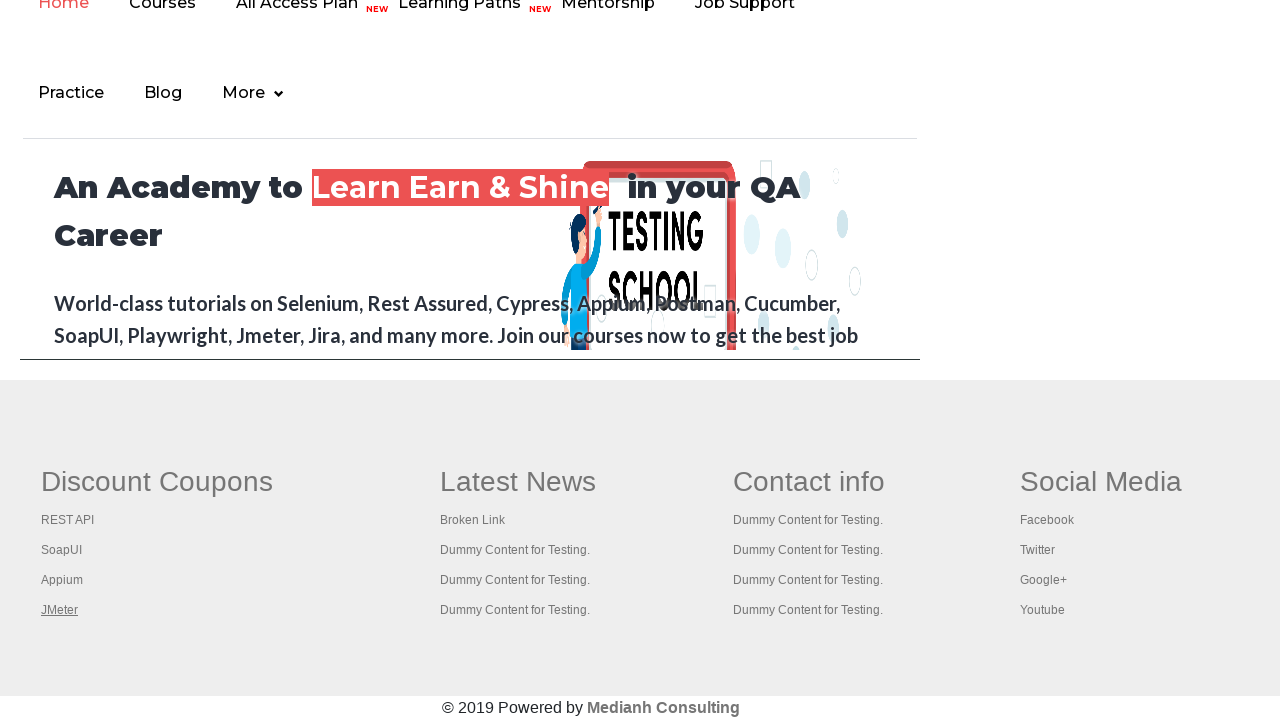